Tests footer navigation links by counting anchor tags in different sections and opening each link in the first column of the footer in new tabs to verify they work

Starting URL: http://www.qaclickacademy.com/practice.php

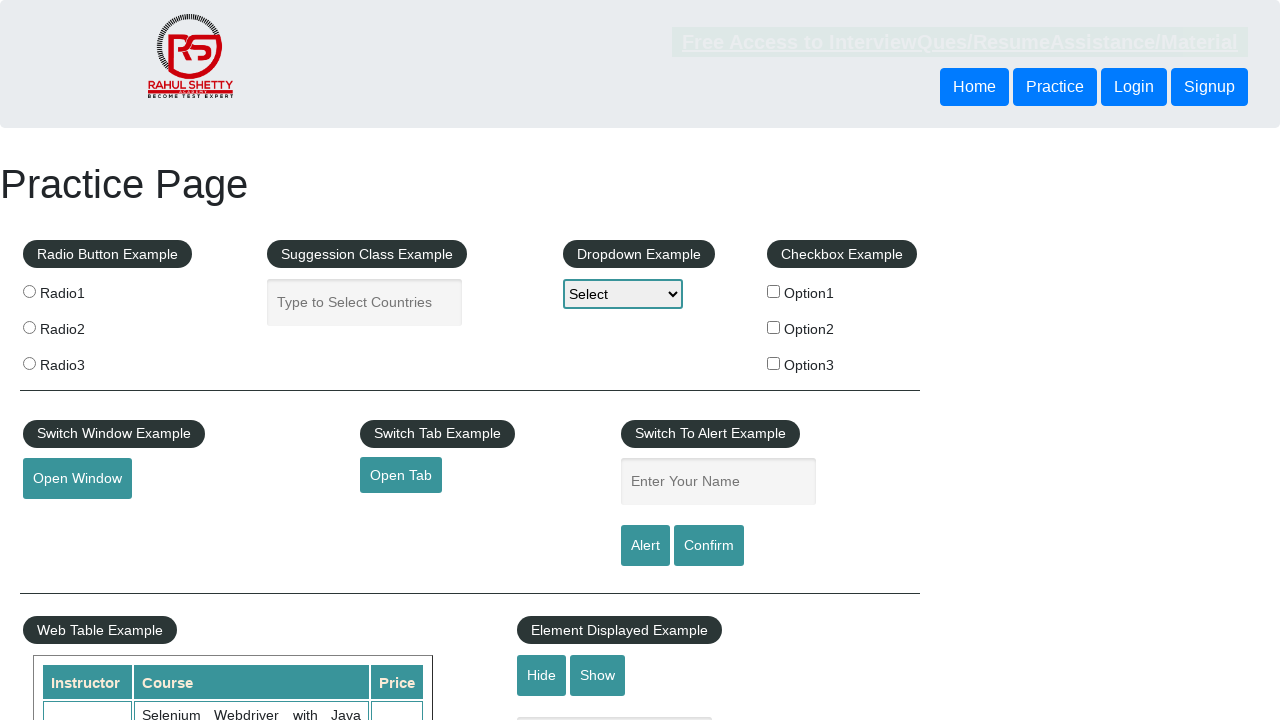

Counted all anchor links in document: 27
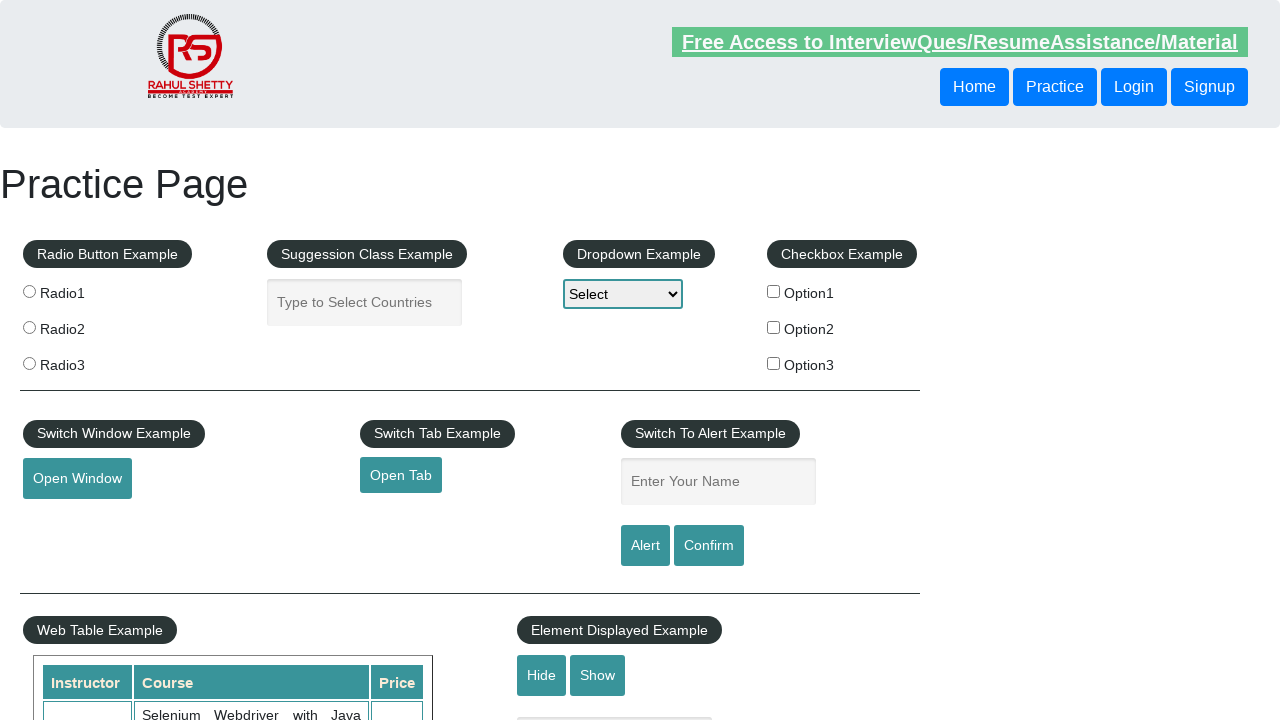

Located footer element (#gf-BIG)
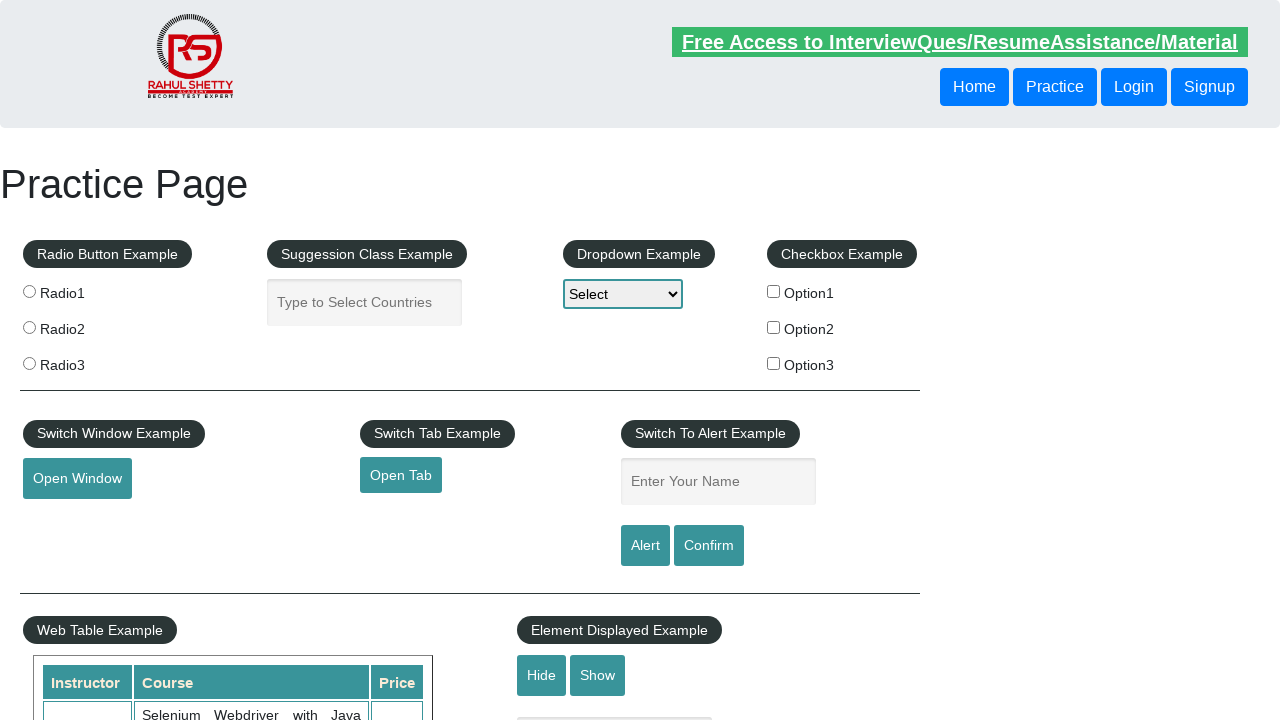

Counted anchor links in footer: 20
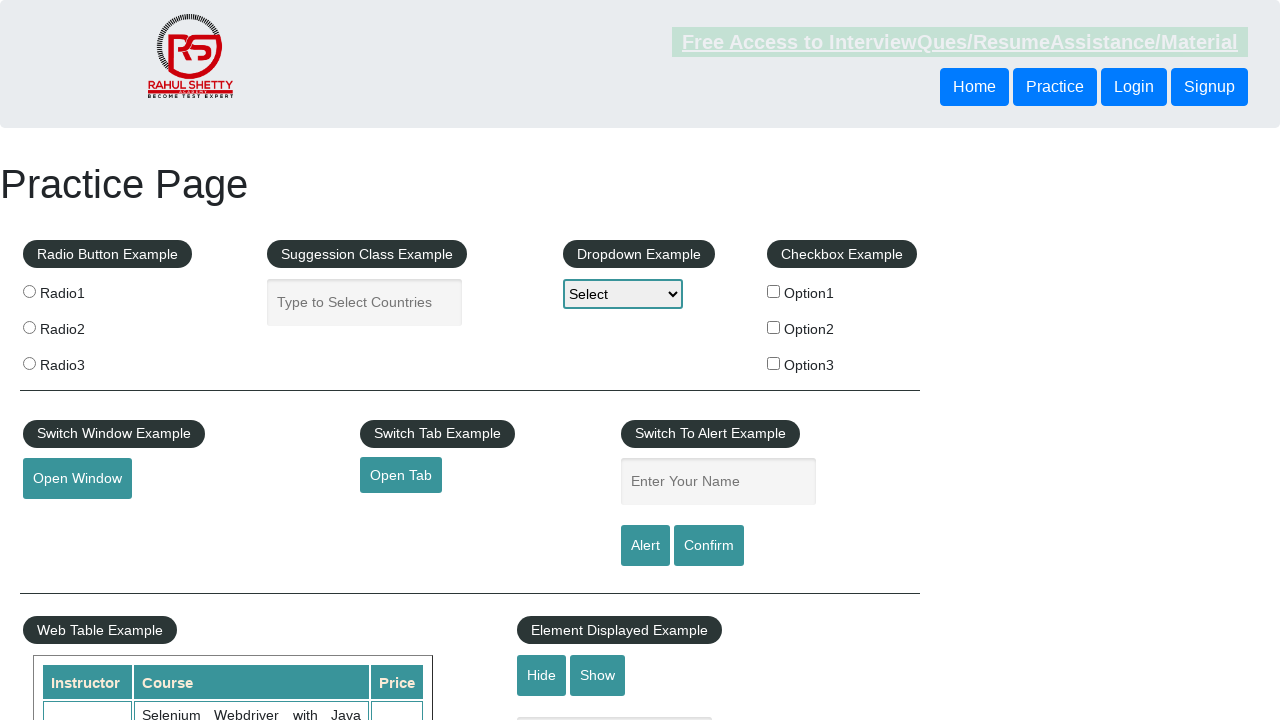

Located first column of footer
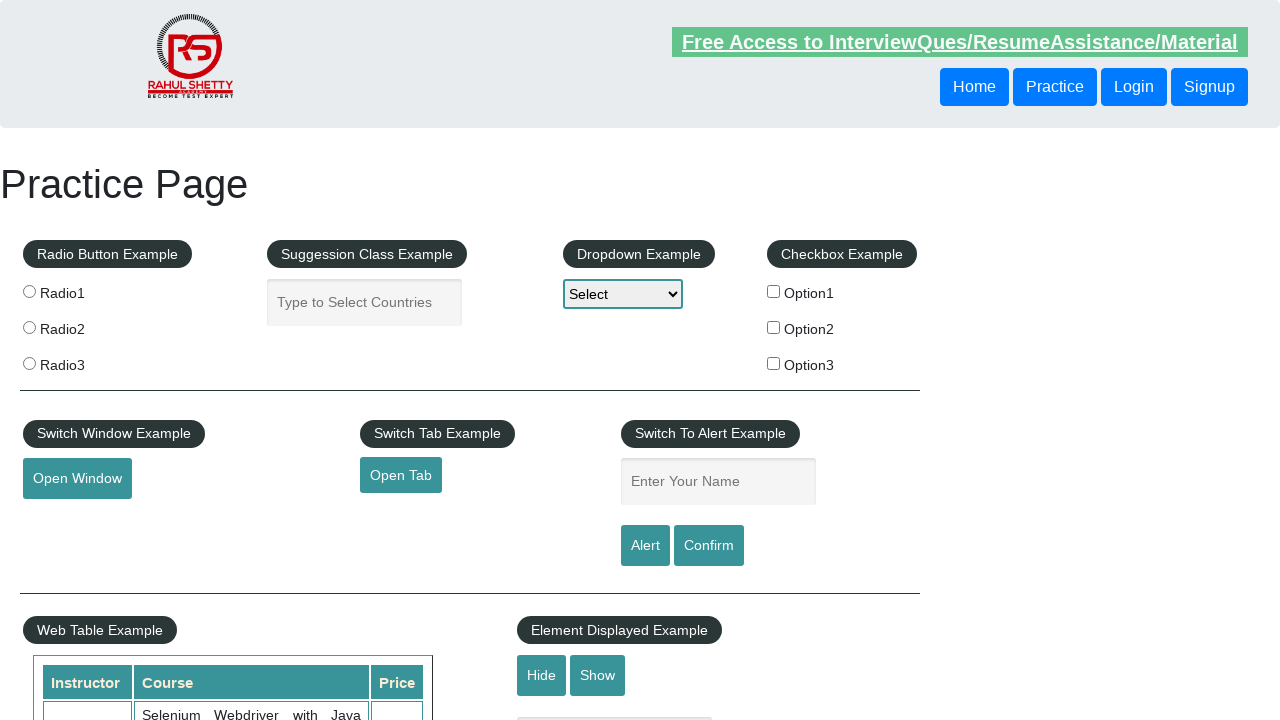

Counted anchor links in first column: 5
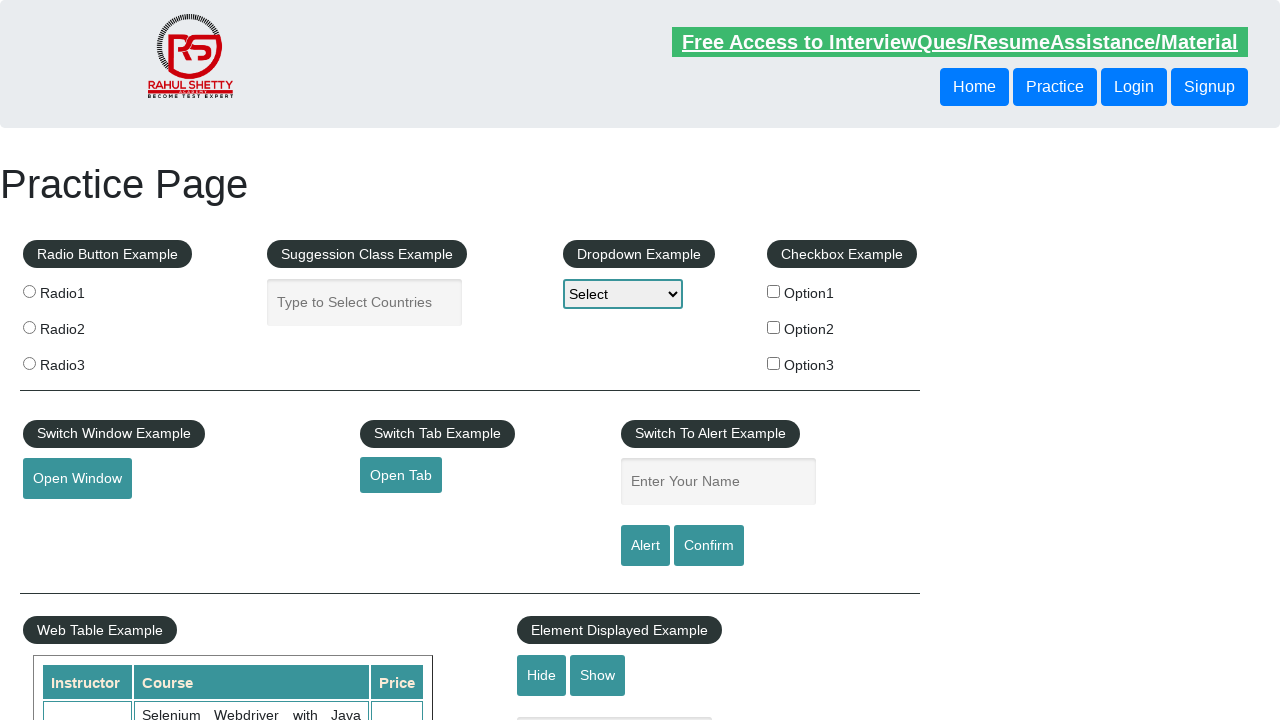

Clicked footer link to open in new tab at (157, 482) on #gf-BIG > table > tbody > tr > td:nth-child(1) > ul >> a >> nth=0
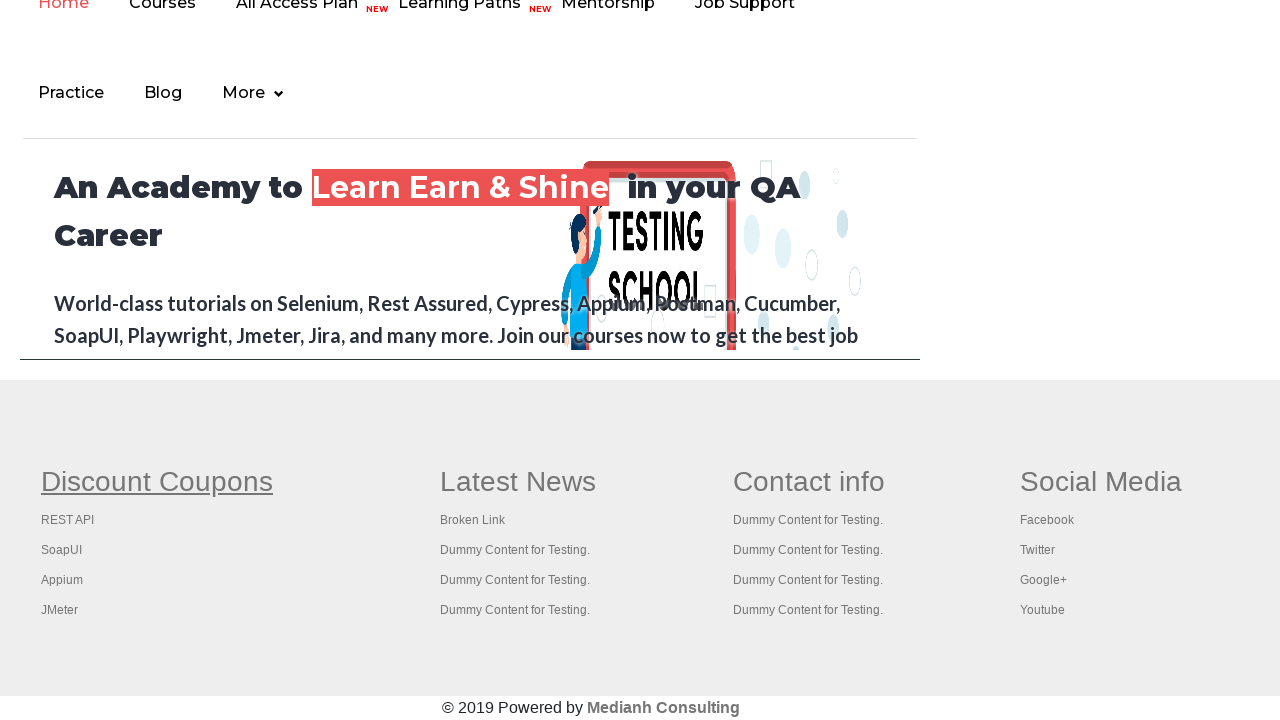

Clicked footer link to open in new tab at (68, 520) on #gf-BIG > table > tbody > tr > td:nth-child(1) > ul >> a >> nth=1
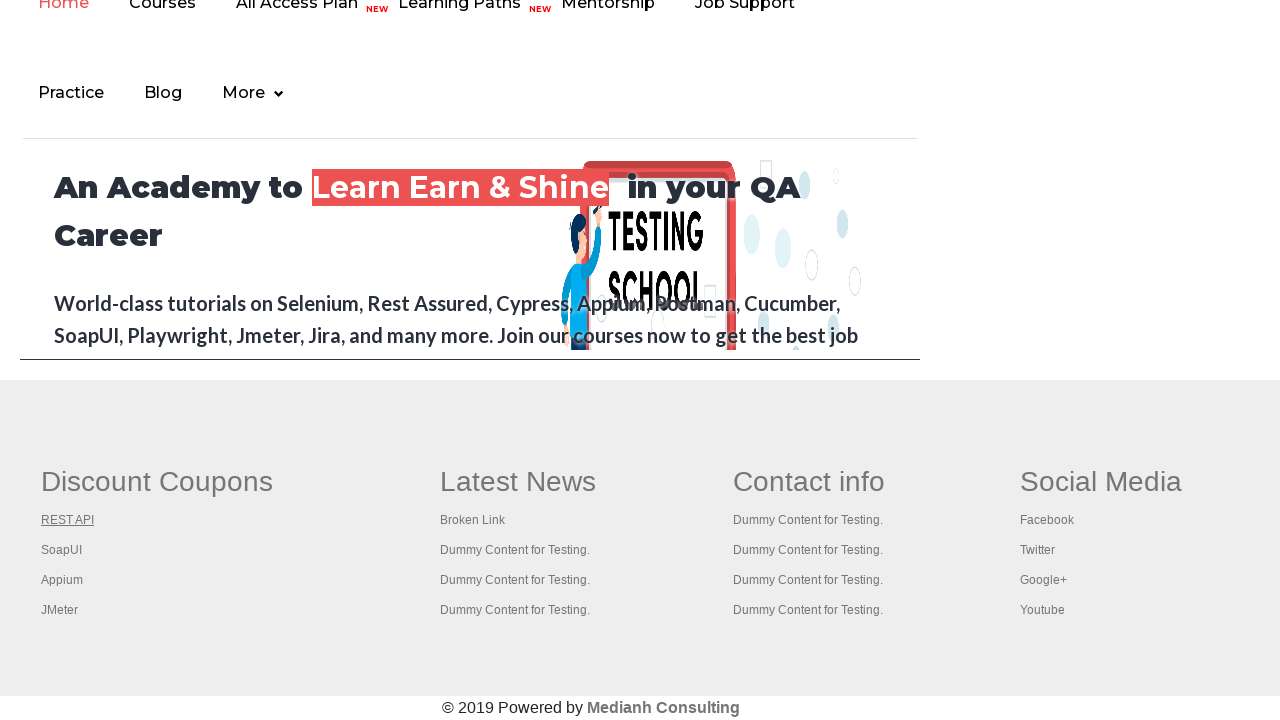

Clicked footer link to open in new tab at (62, 550) on #gf-BIG > table > tbody > tr > td:nth-child(1) > ul >> a >> nth=2
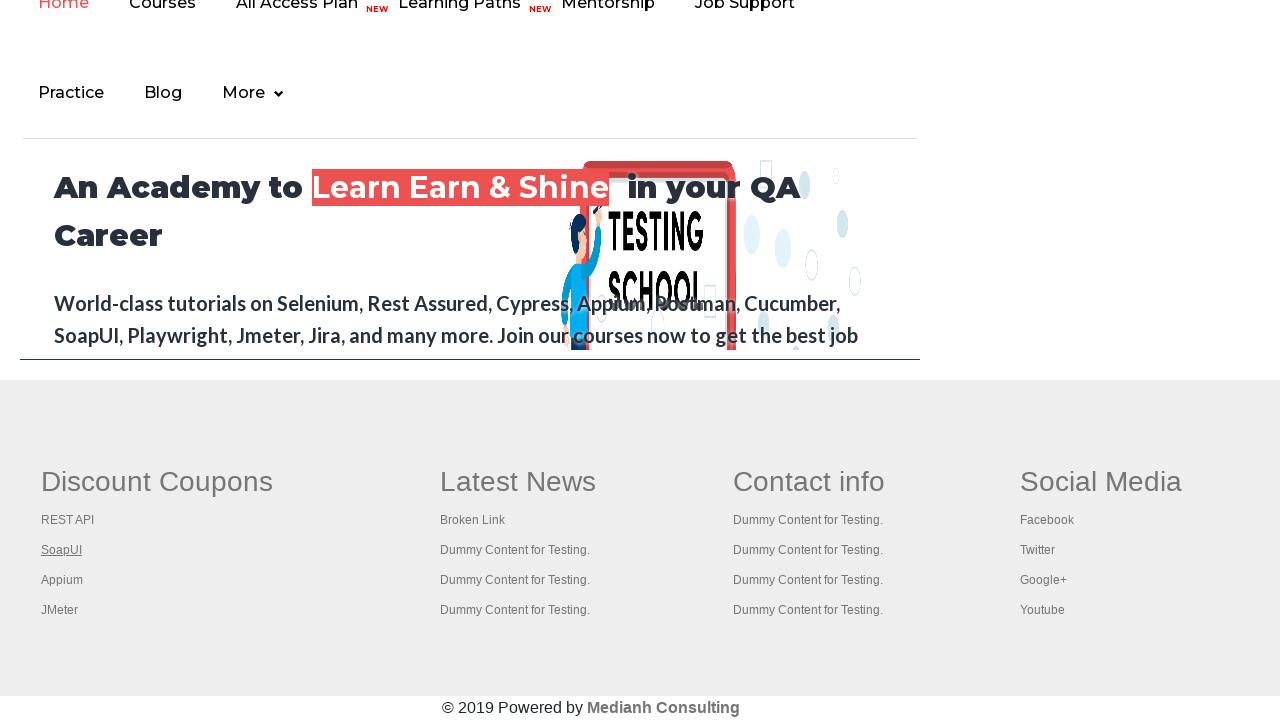

Clicked footer link to open in new tab at (62, 580) on #gf-BIG > table > tbody > tr > td:nth-child(1) > ul >> a >> nth=3
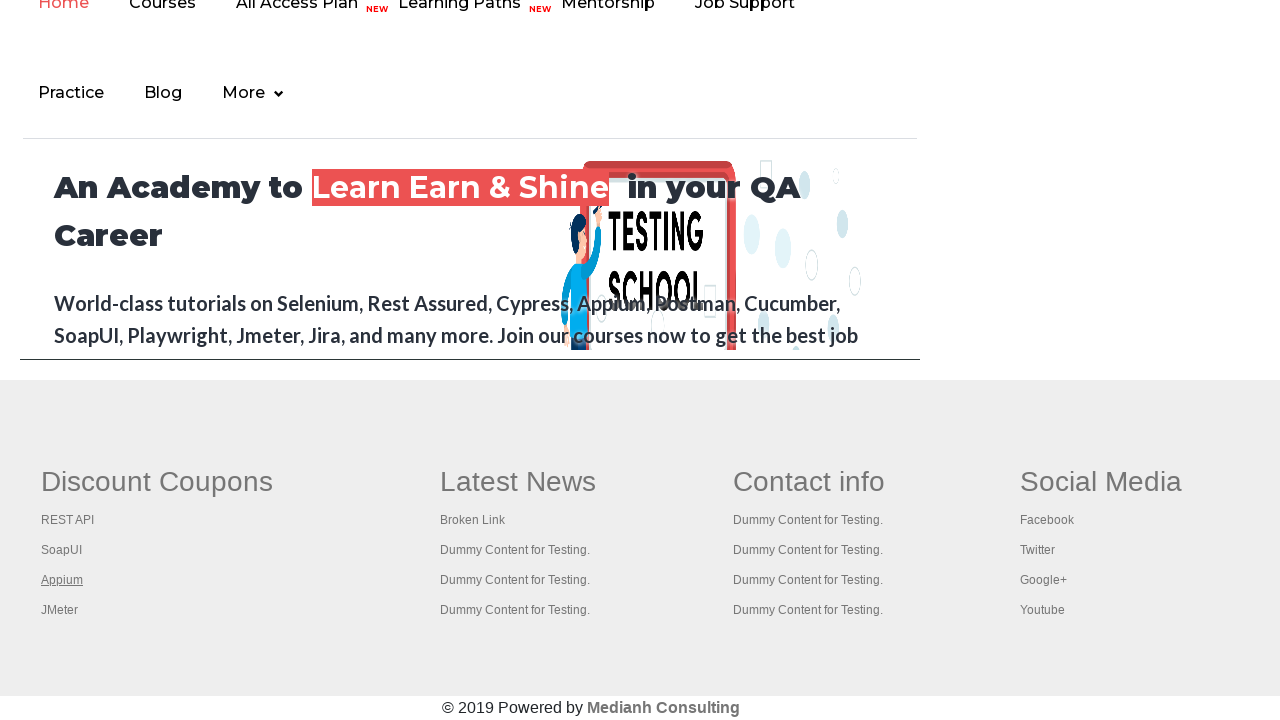

Clicked footer link to open in new tab at (60, 610) on #gf-BIG > table > tbody > tr > td:nth-child(1) > ul >> a >> nth=4
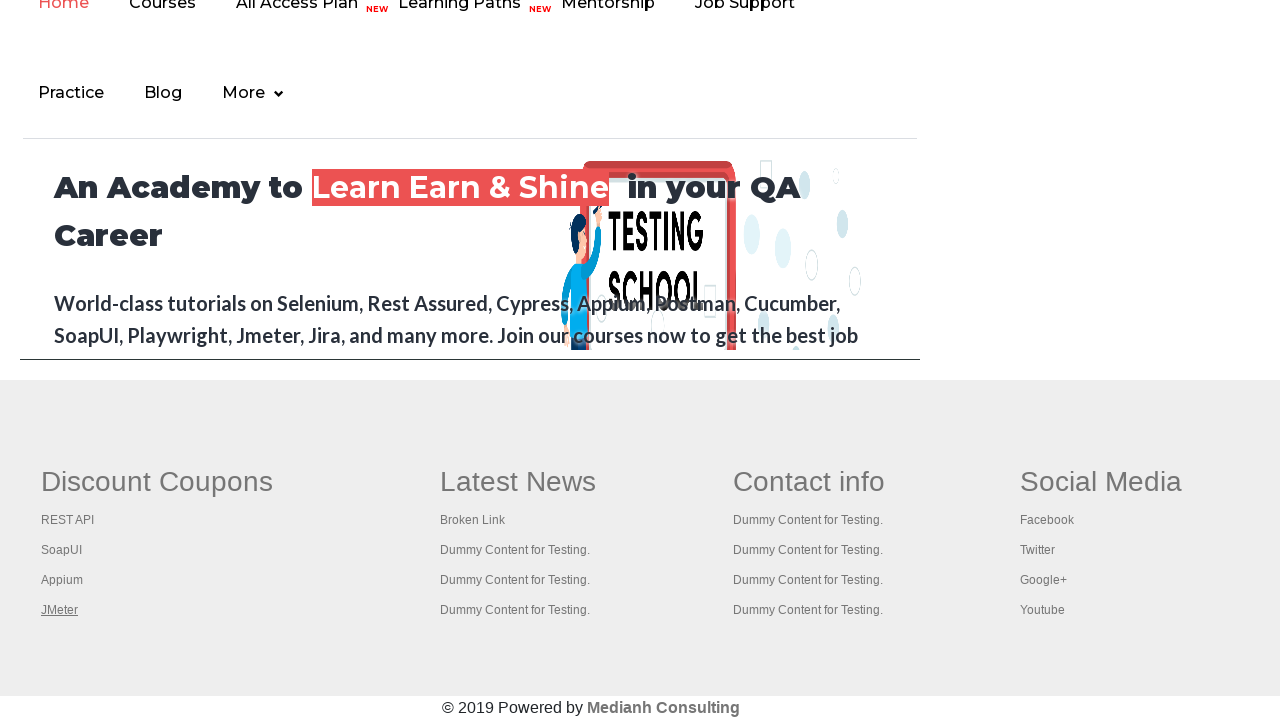

Retrieved all open pages: 6 tabs
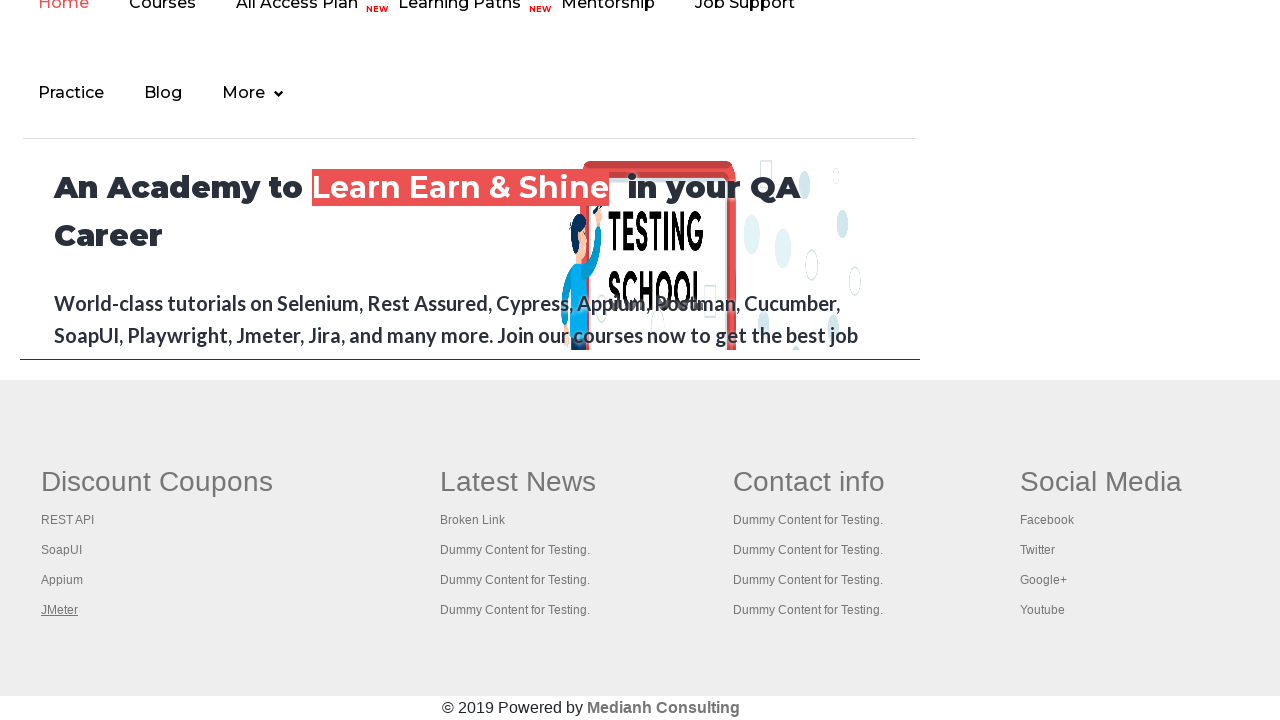

Tab 0 title: Practice Page
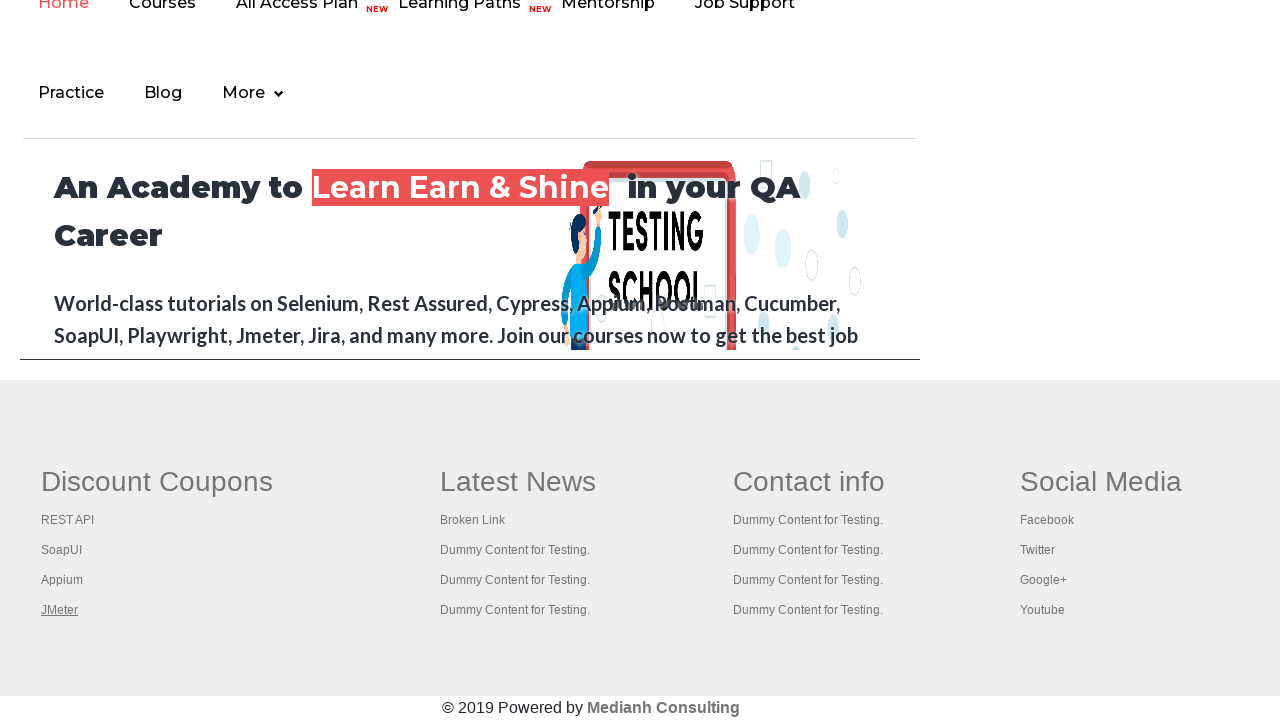

Tab 1 title: Practice Page
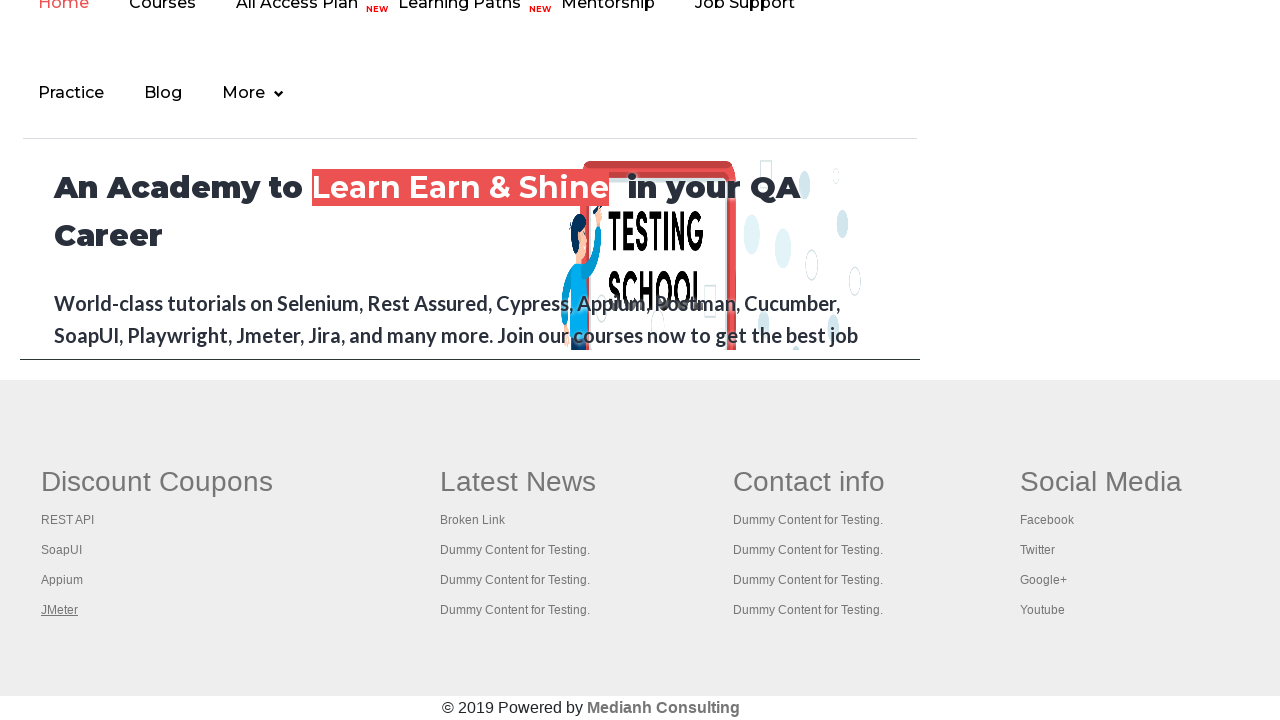

Tab 2 title: REST API Tutorial
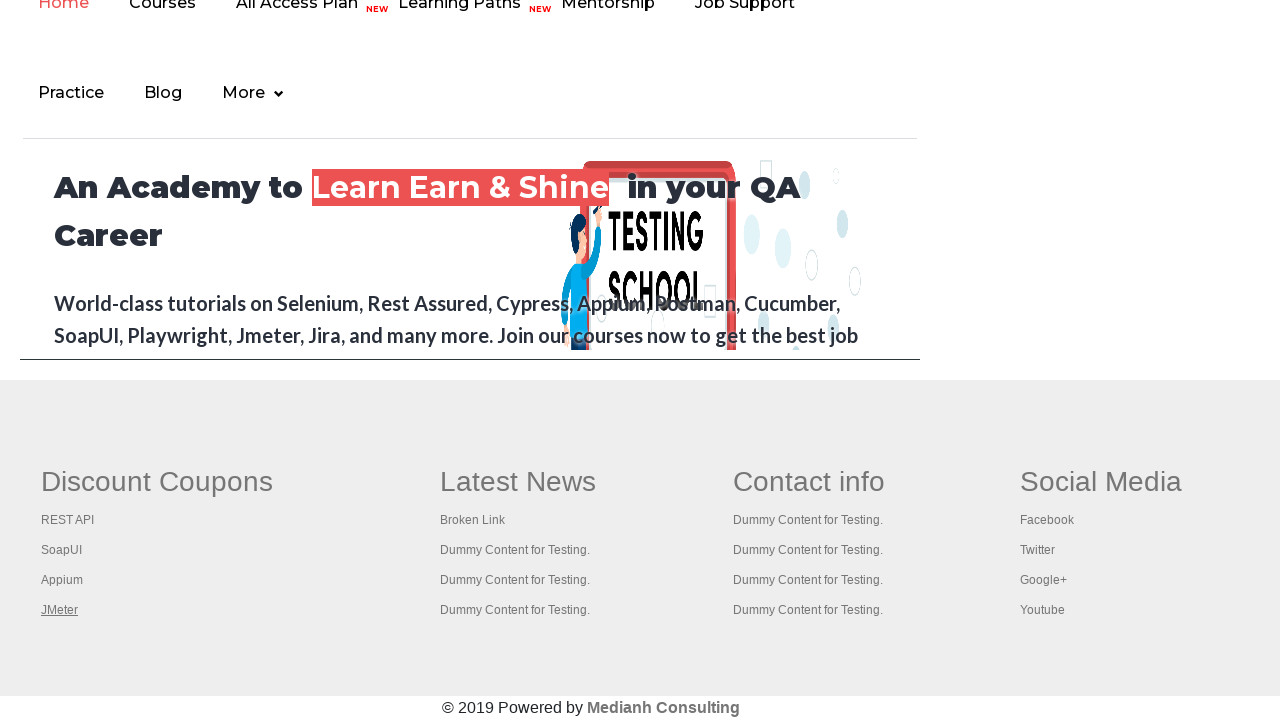

Tab 3 title: The World’s Most Popular API Testing Tool | SoapUI
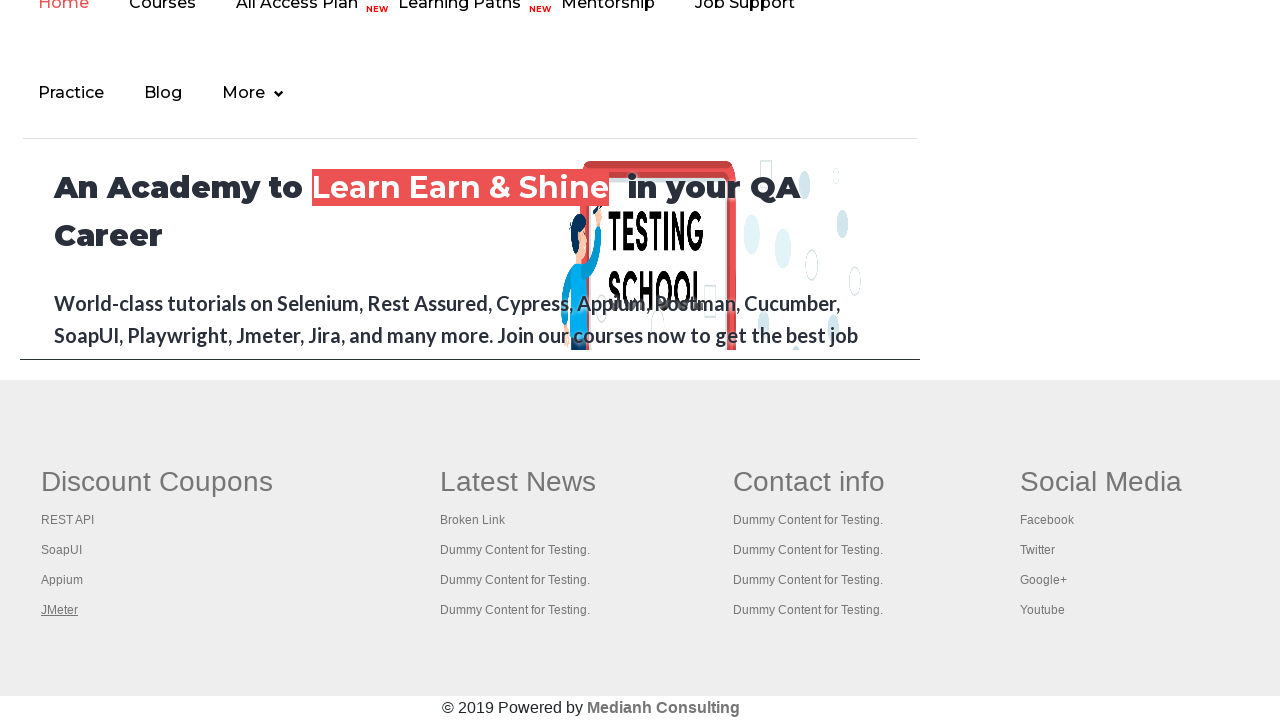

Tab 4 title: Appium tutorial for Mobile Apps testing | RahulShetty Academy | Rahul
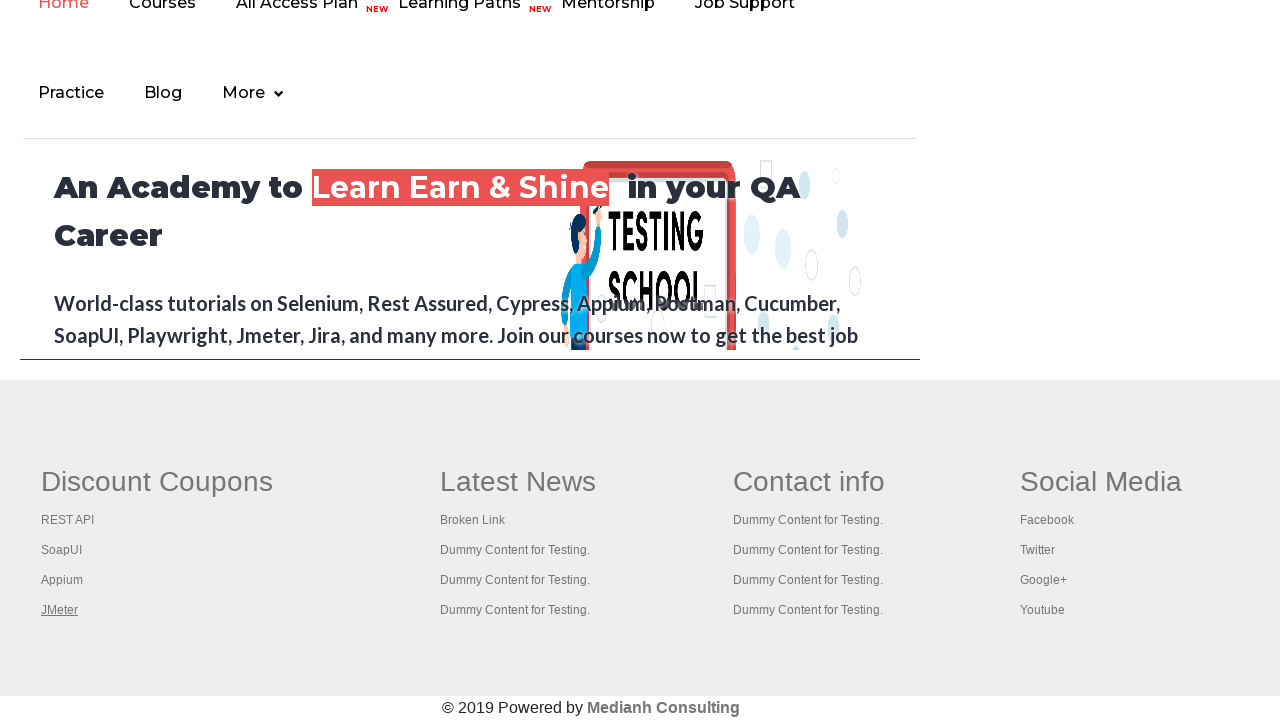

Tab 5 title: Apache JMeter - Apache JMeter™
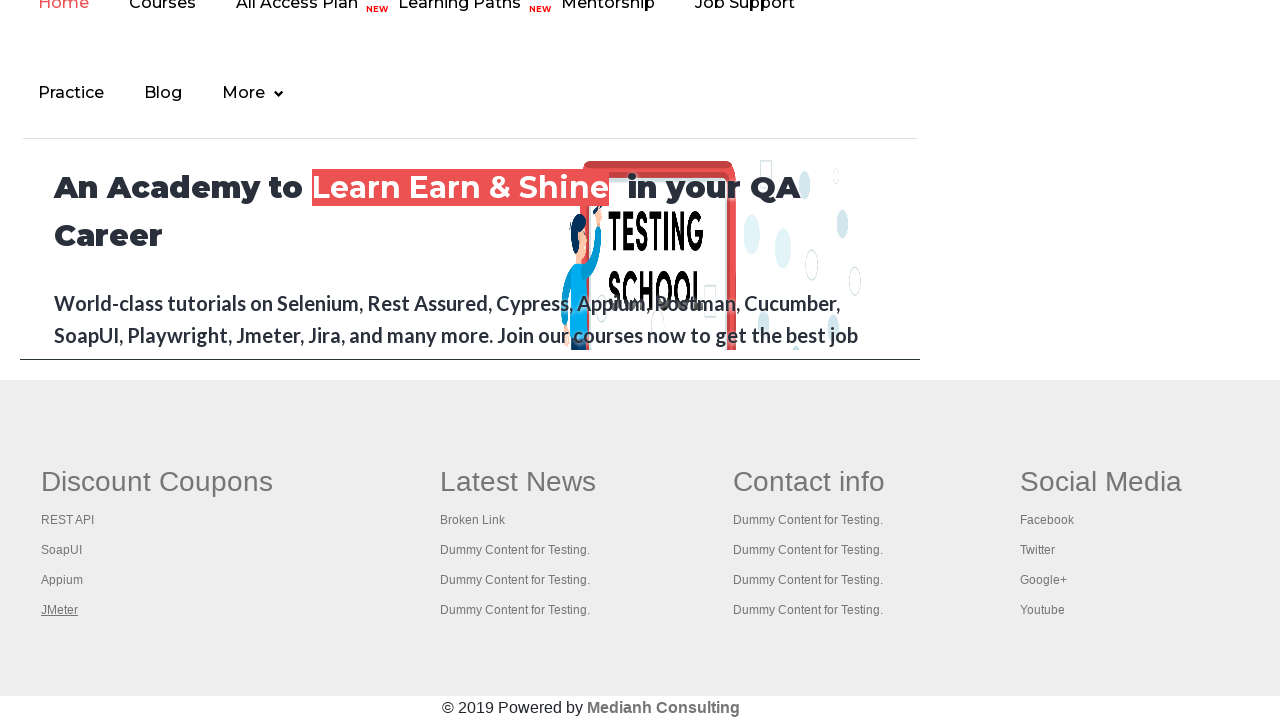

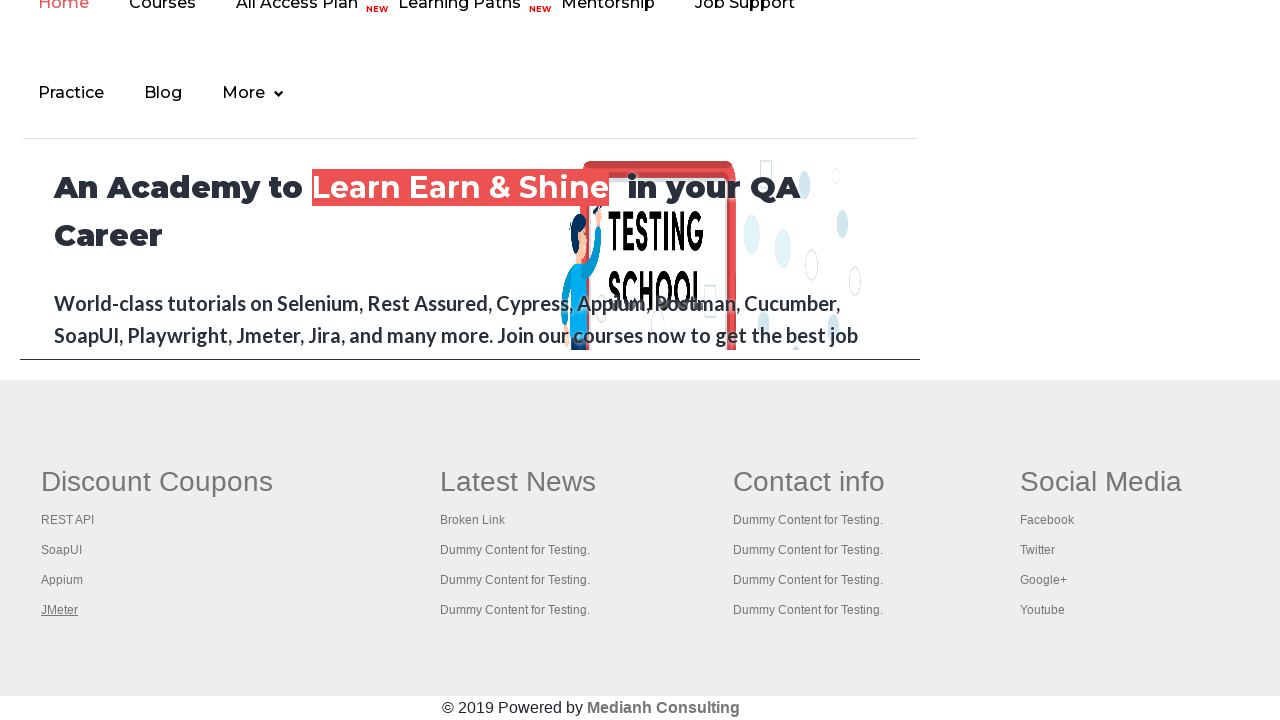